Tests dynamic dropdown functionality by clicking a Select2 combobox, typing a search term, and selecting an option from the filtered results.

Starting URL: https://demo.automationtesting.in/Register.html

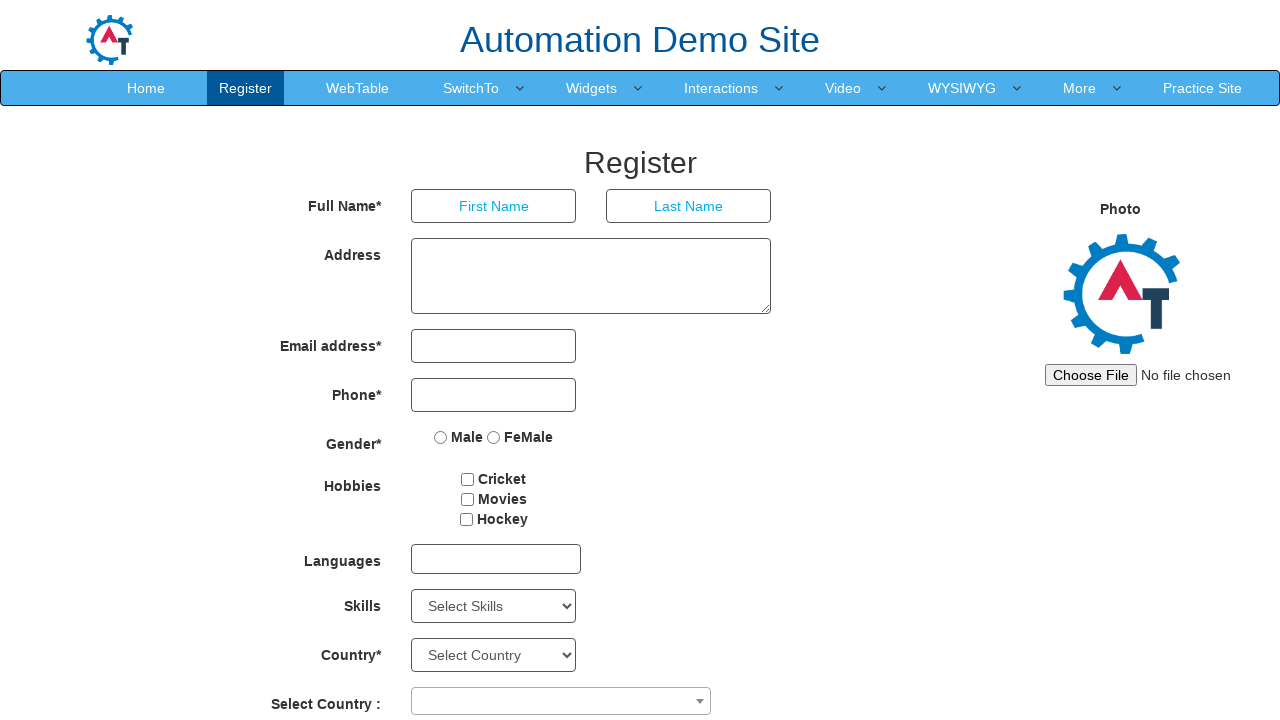

Clicked Select2 combobox to open dropdown at (561, 701) on span[role='combobox']
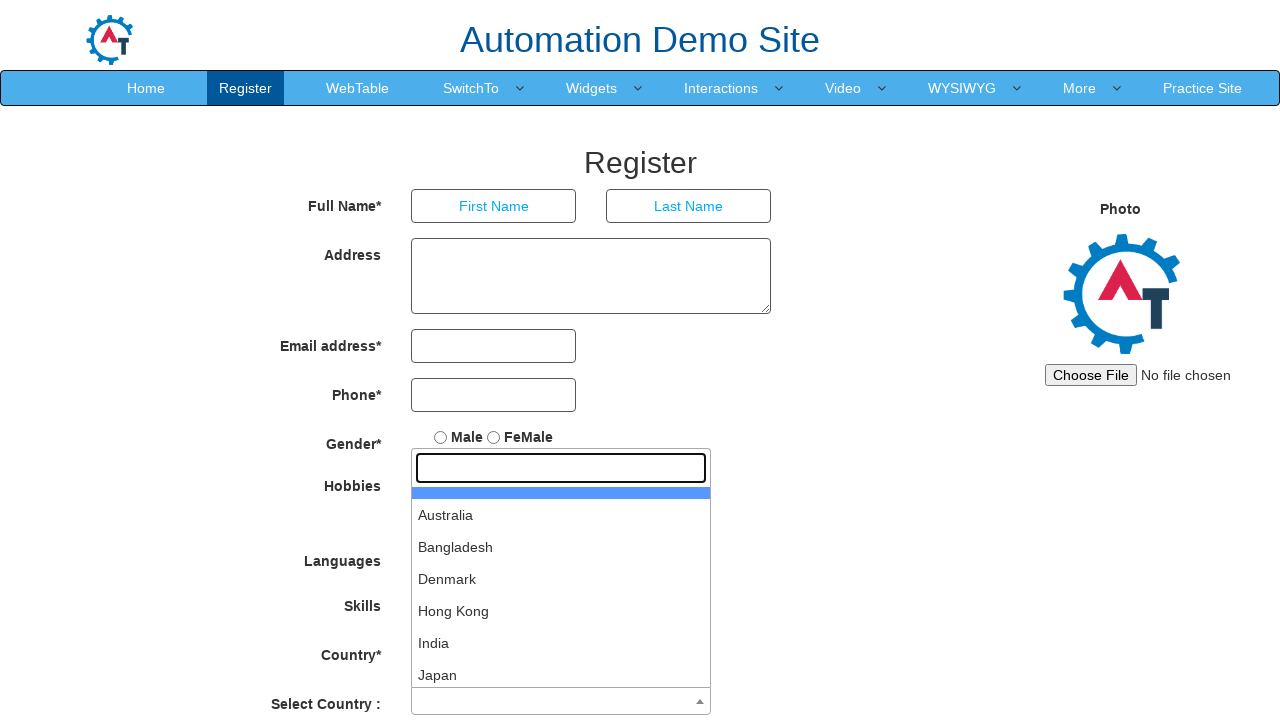

Typed 'India' in the search input field on input[role='textbox']
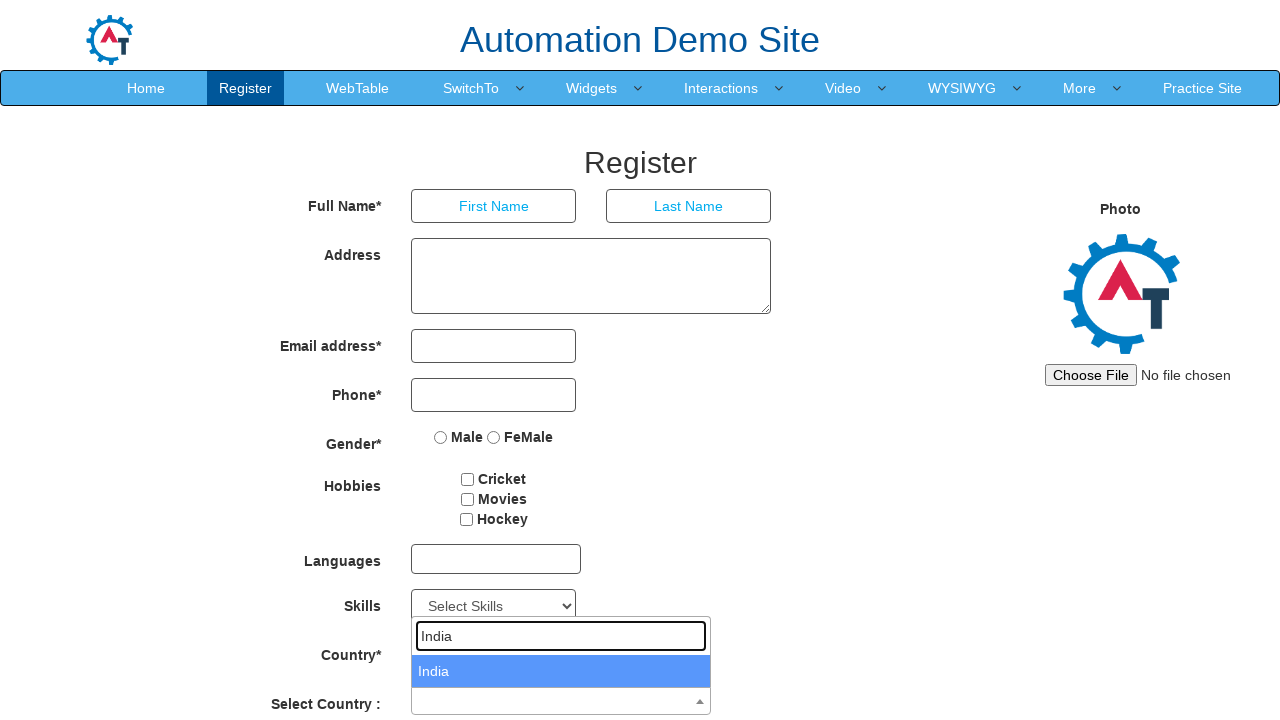

Selected 'India' from the filtered dropdown results at (561, 671) on ul#select2-country-results >> li >> internal:has-text="India"i
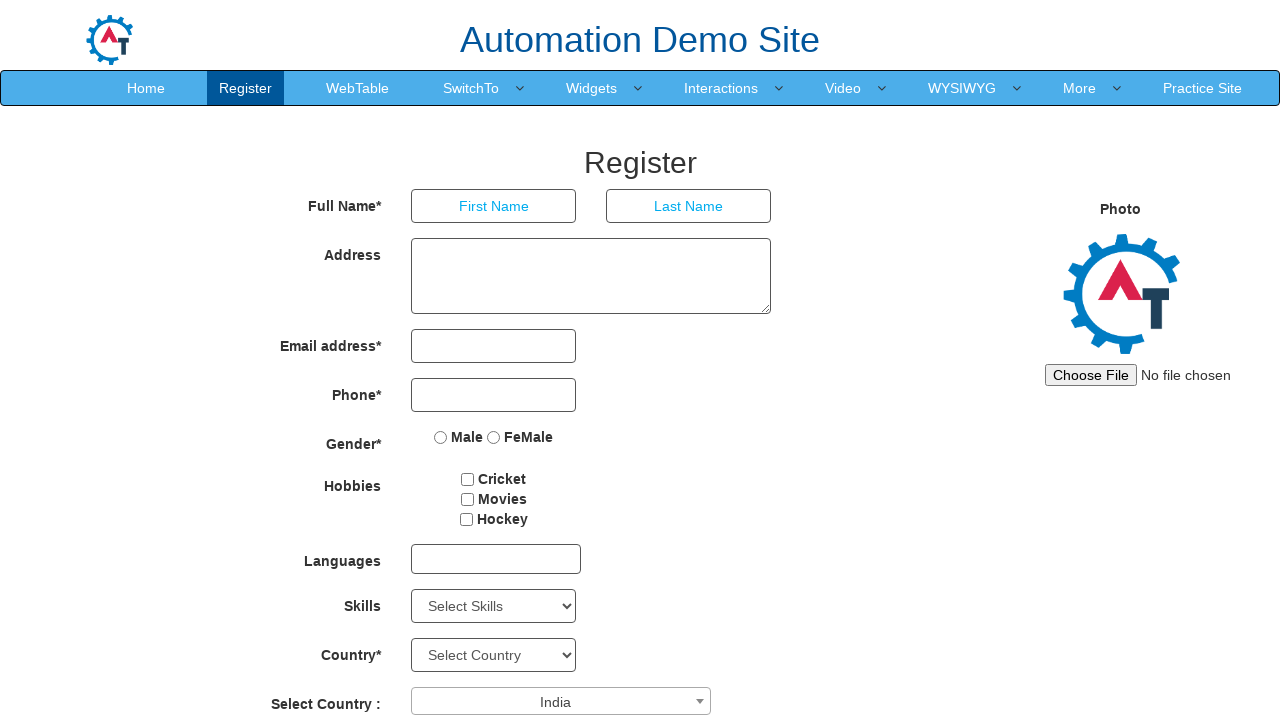

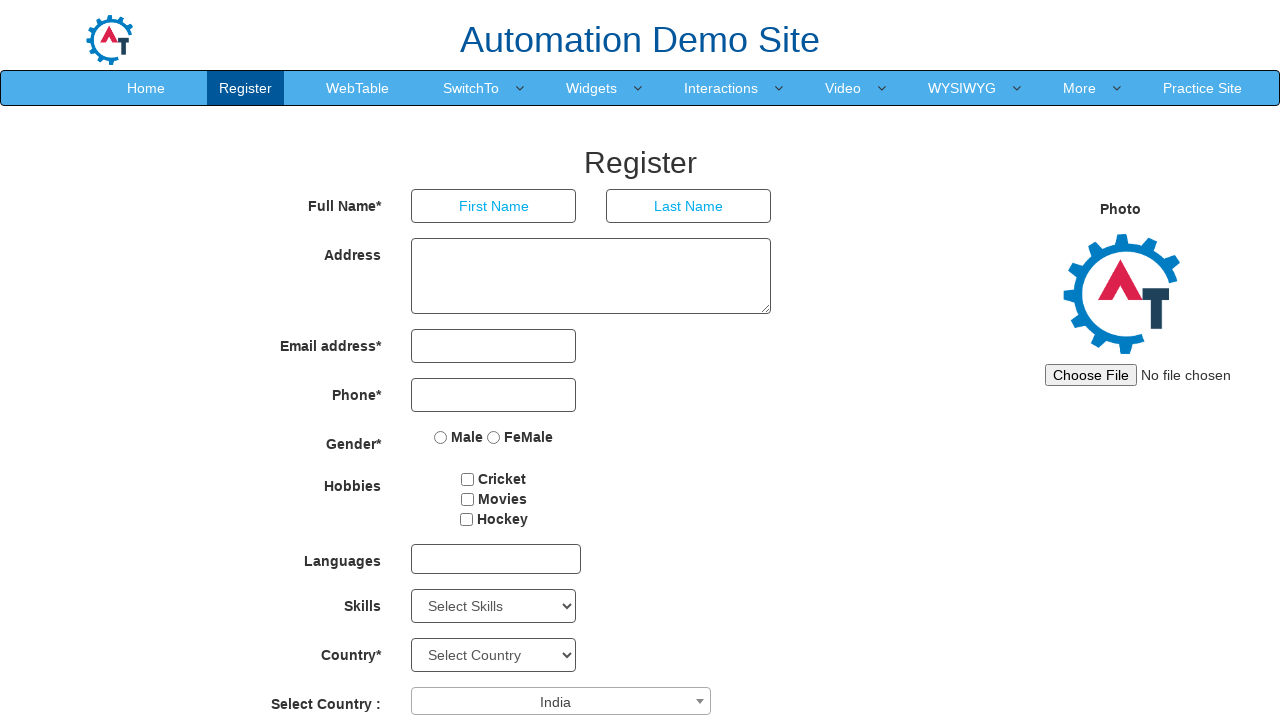